Tests a text box form by filling in user name, email, and current address fields on the DemoQA practice site

Starting URL: https://demoqa.com/text-box

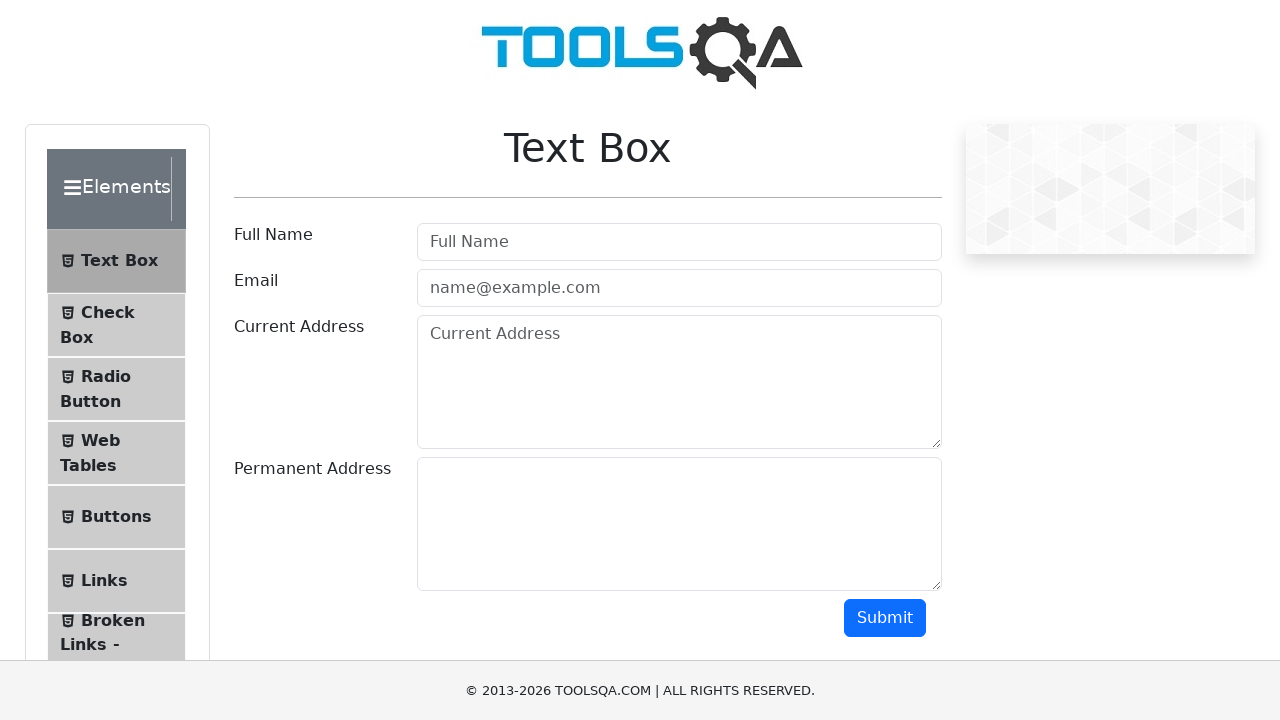

Filled user name field with 'Manirajan' on #userName
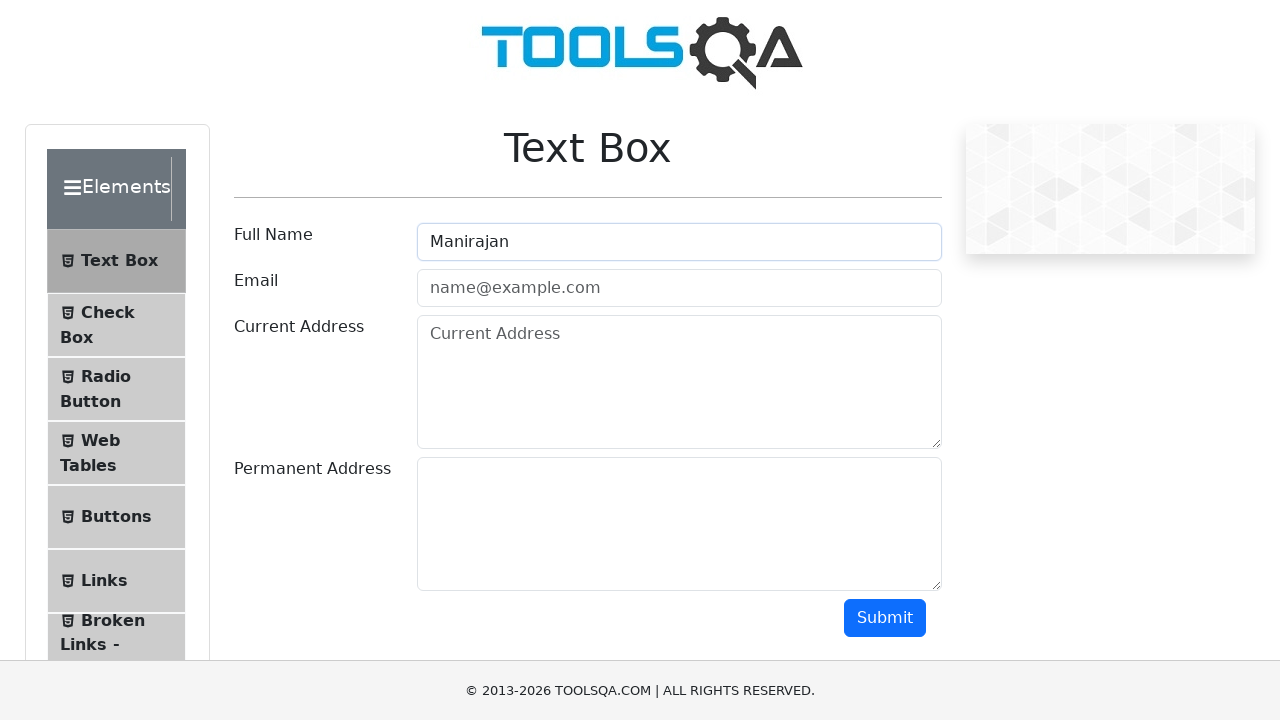

Filled email field with 'manirajann93@gmail.com' on #userEmail
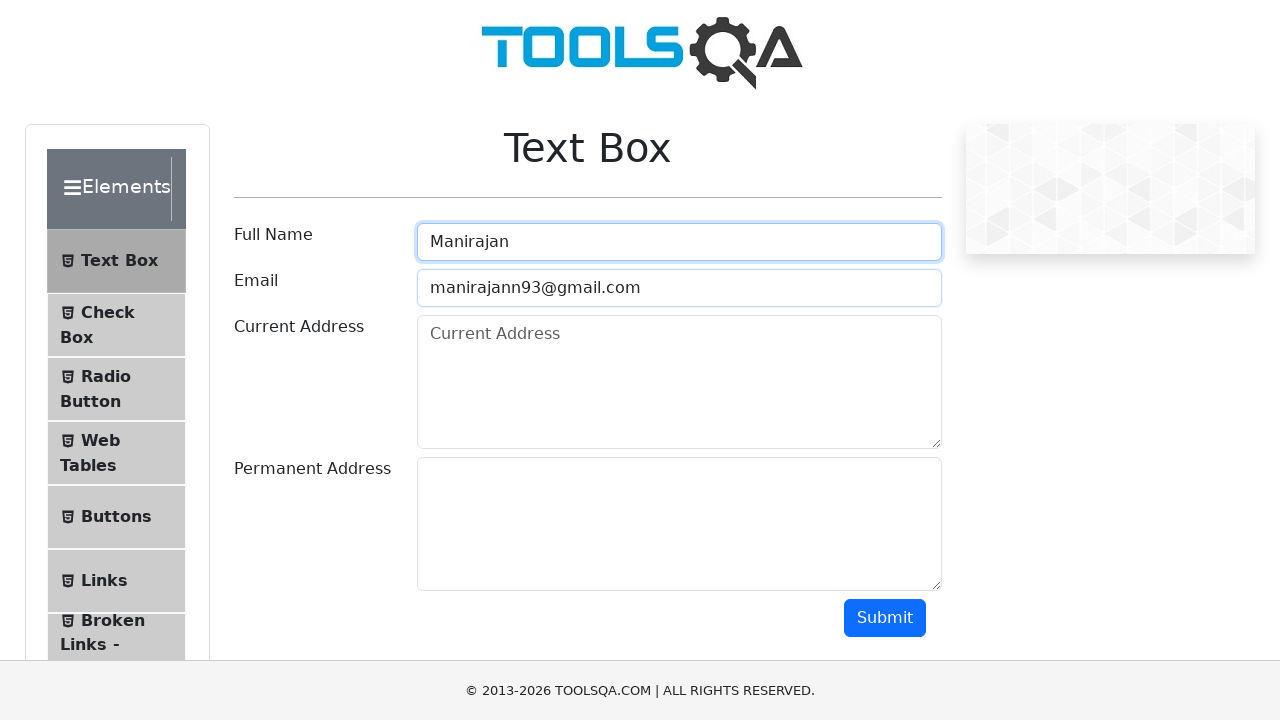

Filled current address field with 'Address of the destination' on #currentAddress
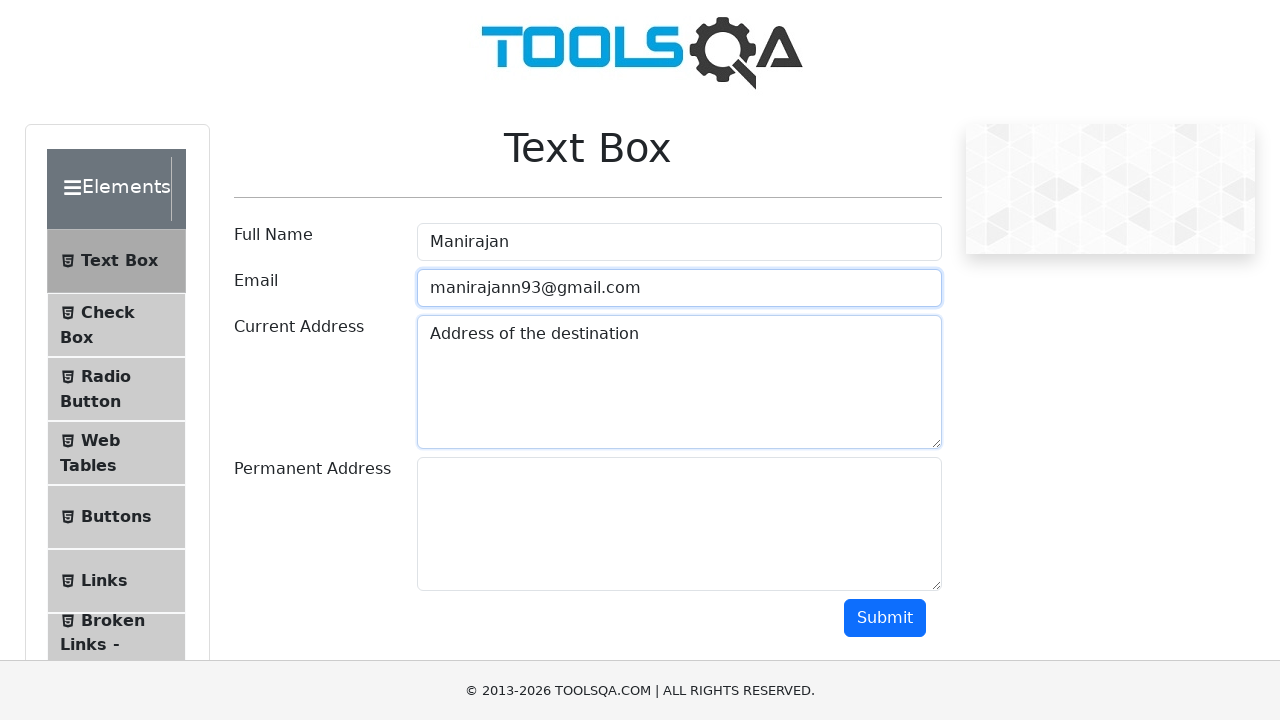

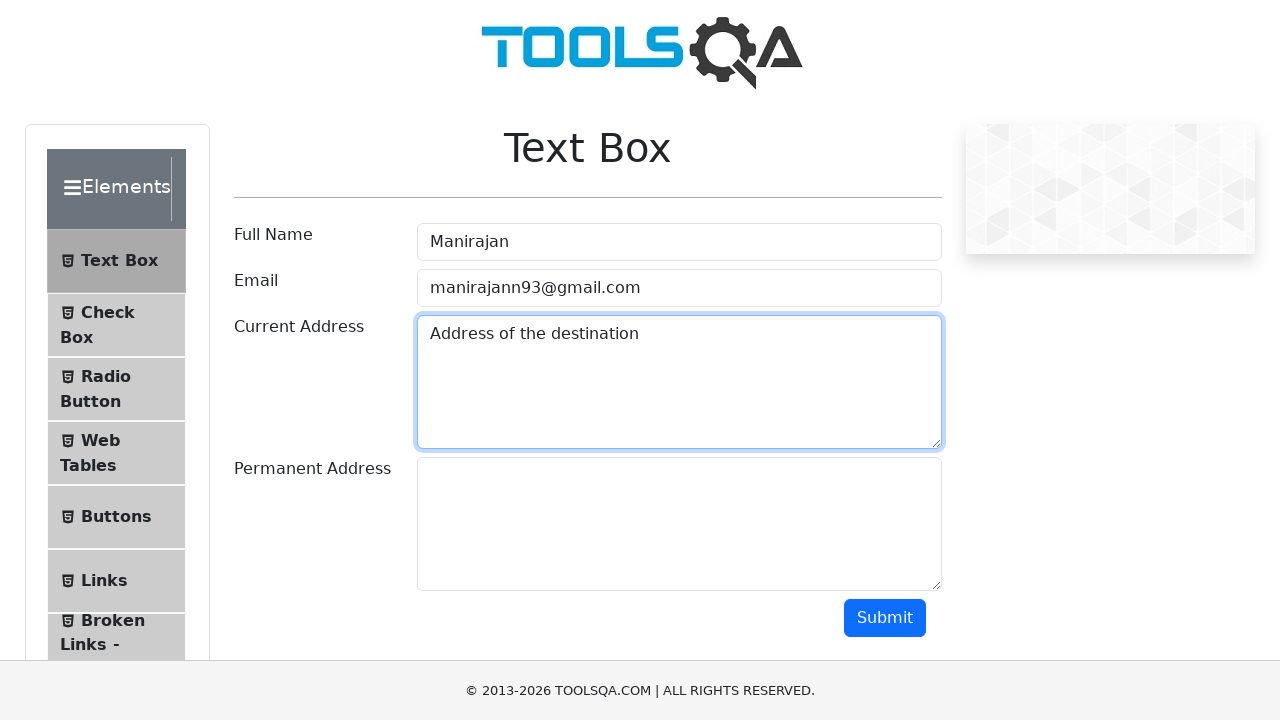